Navigates to JPL Space images page and clicks the full image button to reveal the featured image

Starting URL: https://data-class-jpl-space.s3.amazonaws.com/JPL_Space/index.html

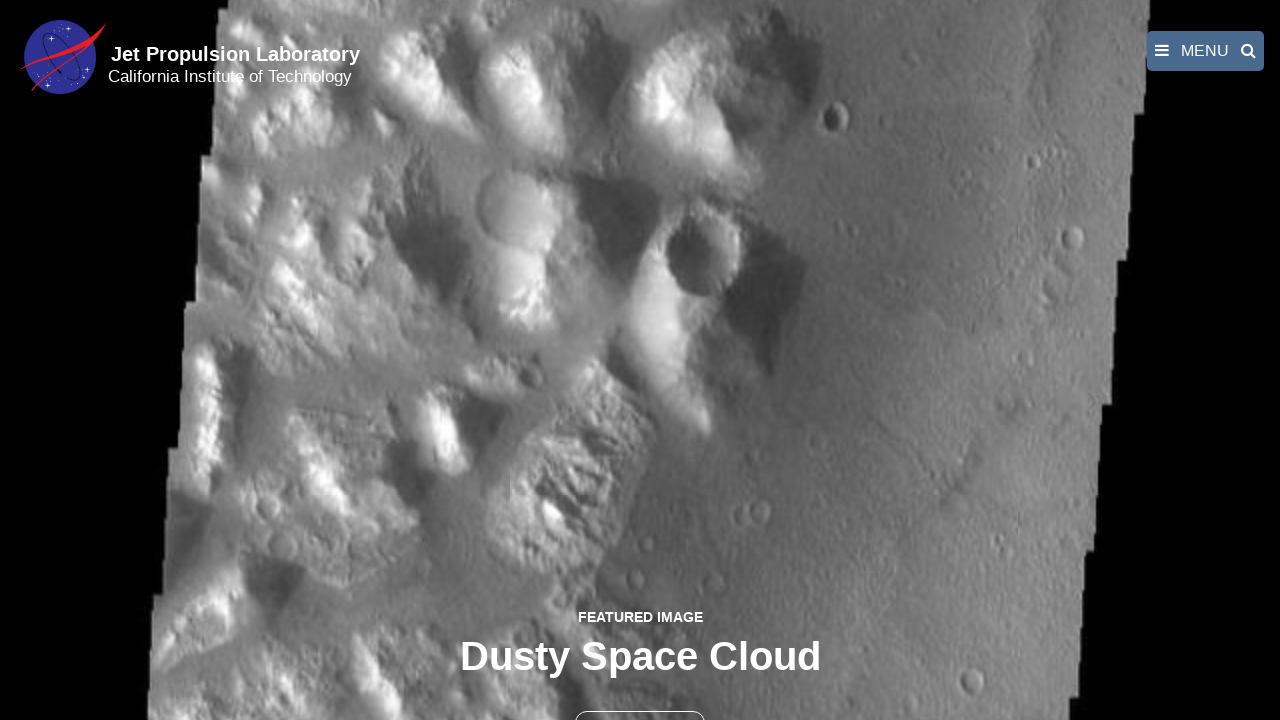

Navigated to JPL Space images page
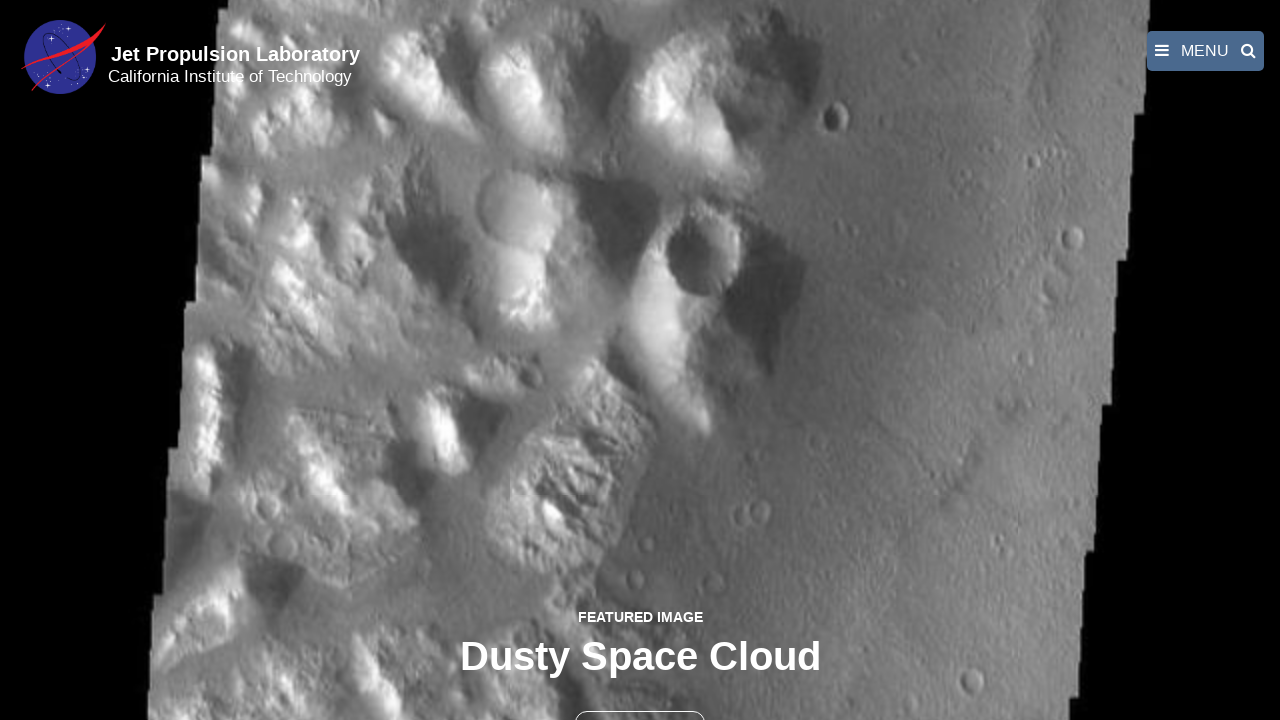

Clicked the full image button to reveal featured image at (640, 699) on button >> nth=1
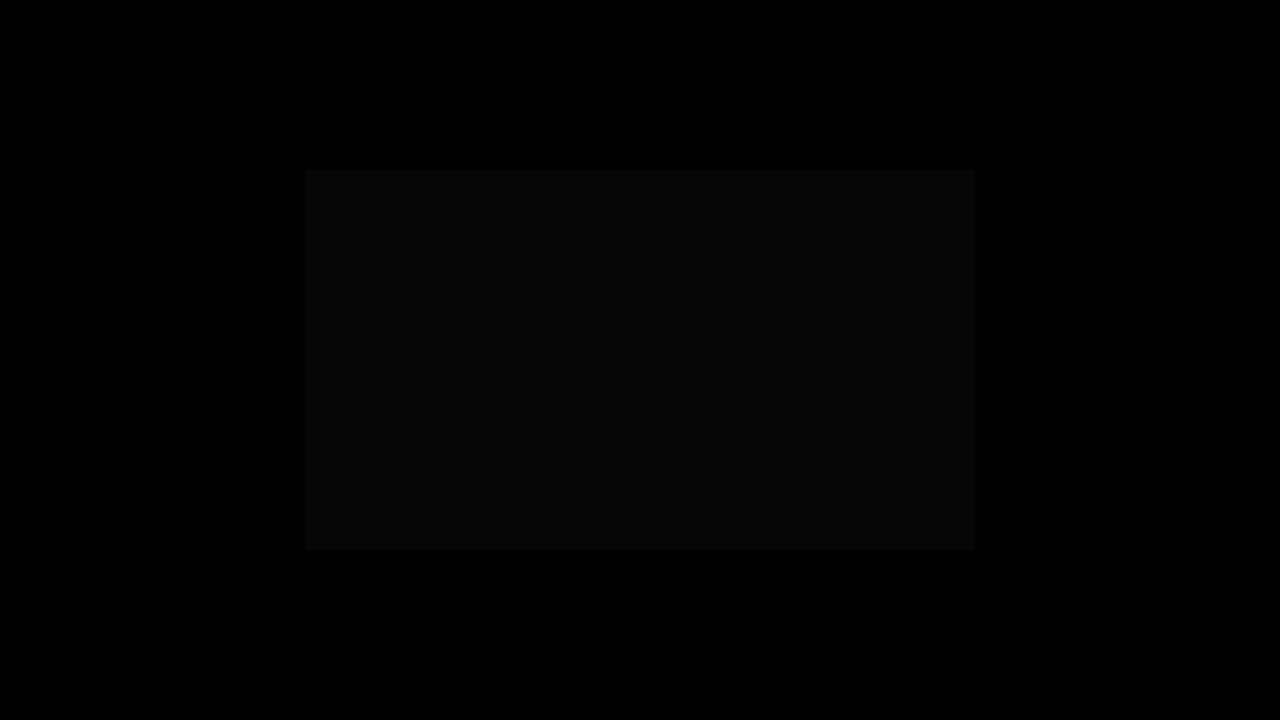

Featured image loaded in fancybox viewer
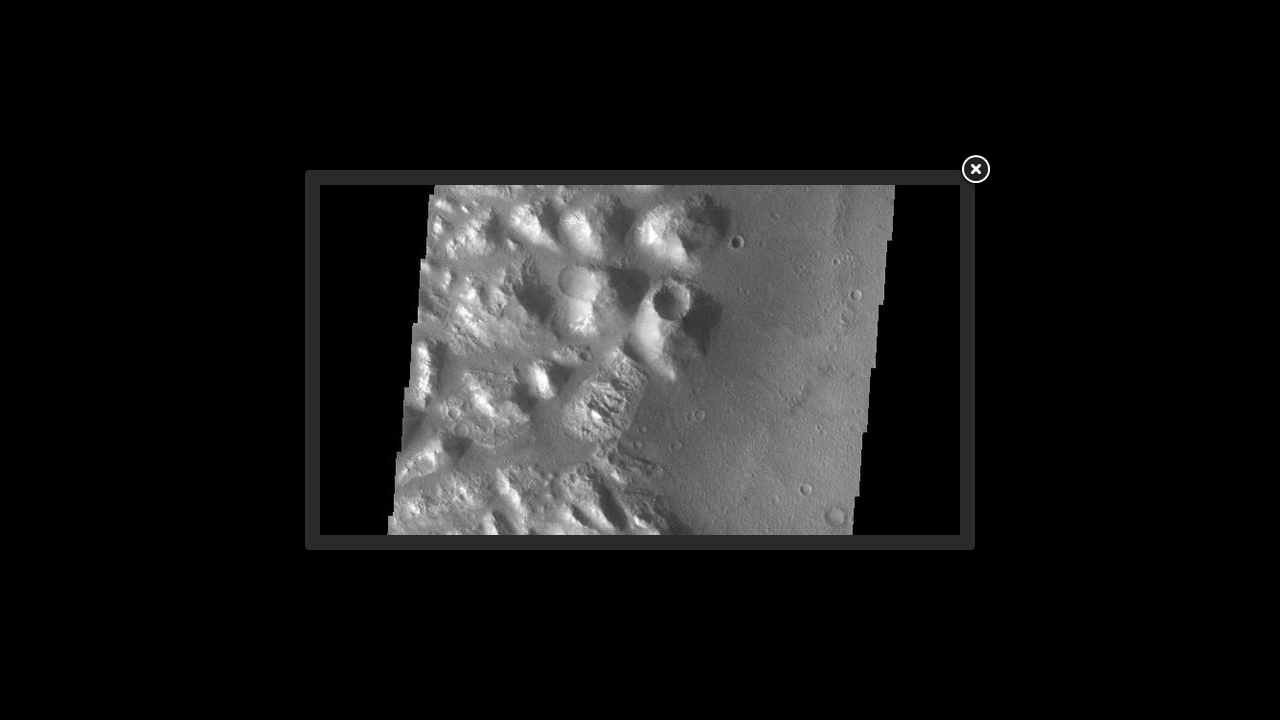

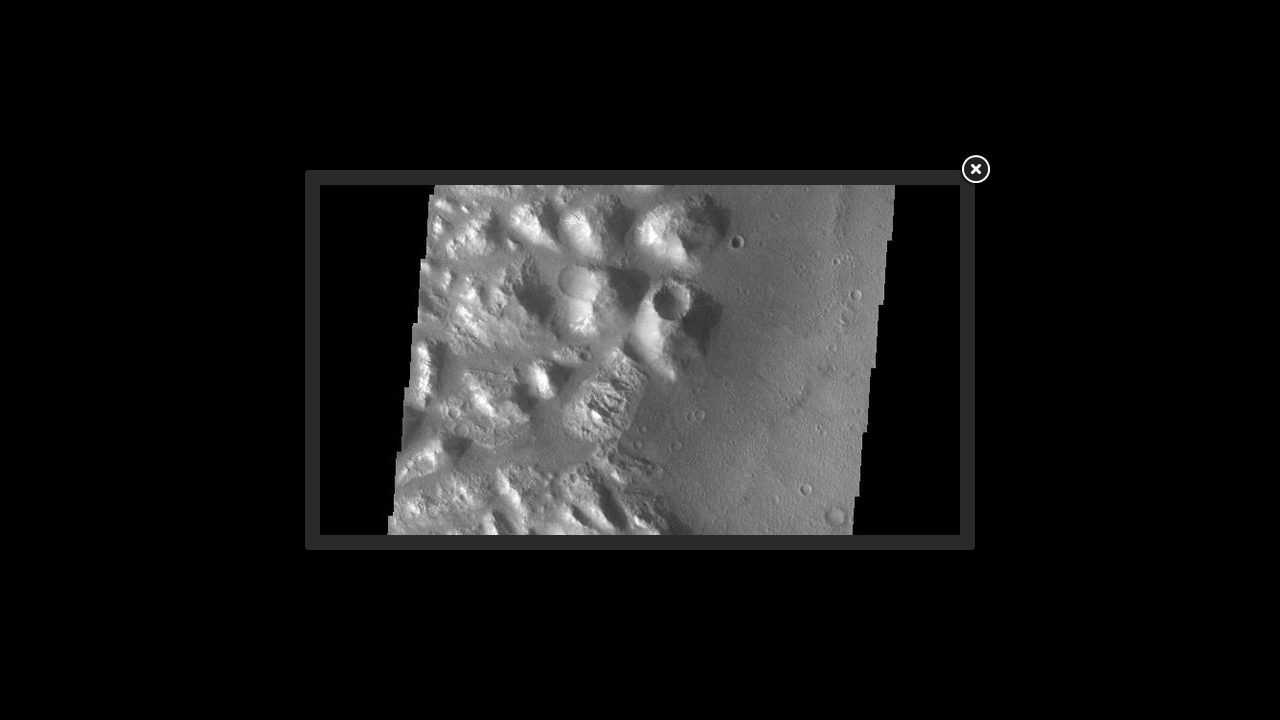